Tests form submission with username validation before proceeding with email entry

Starting URL: https://demoqa.com/text-box

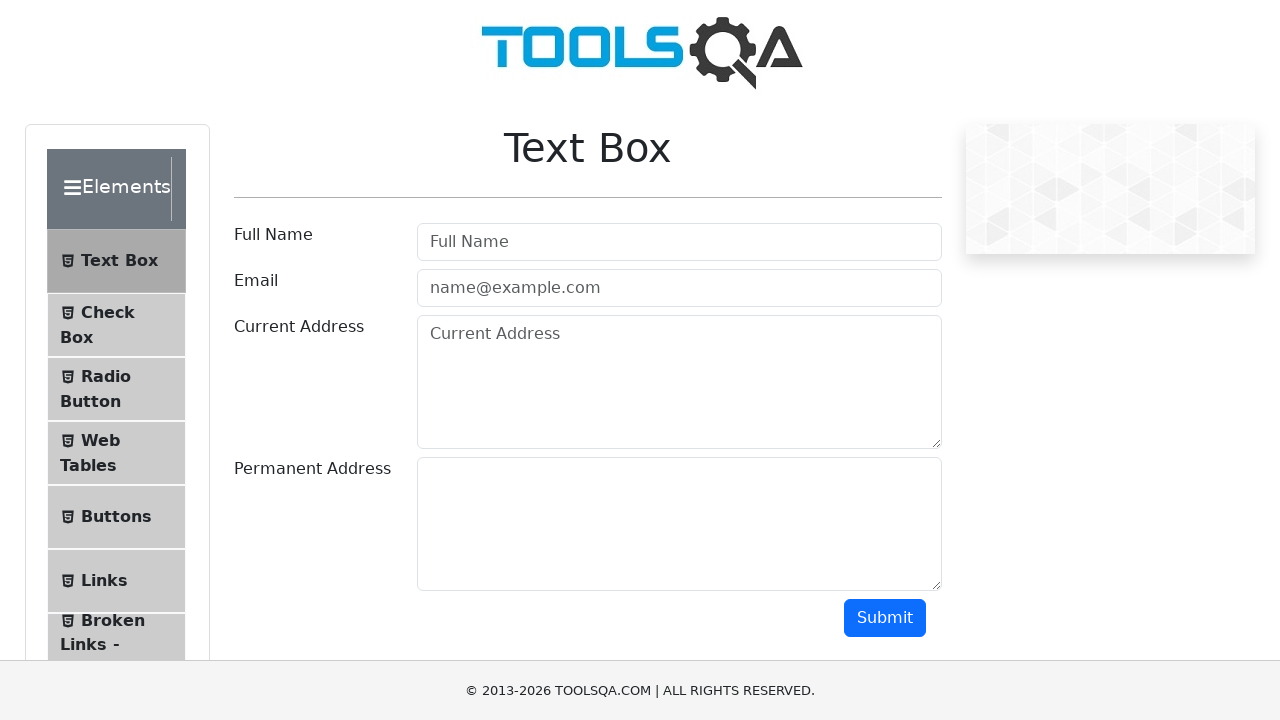

Filled username field with 'rodrigo' on #userName
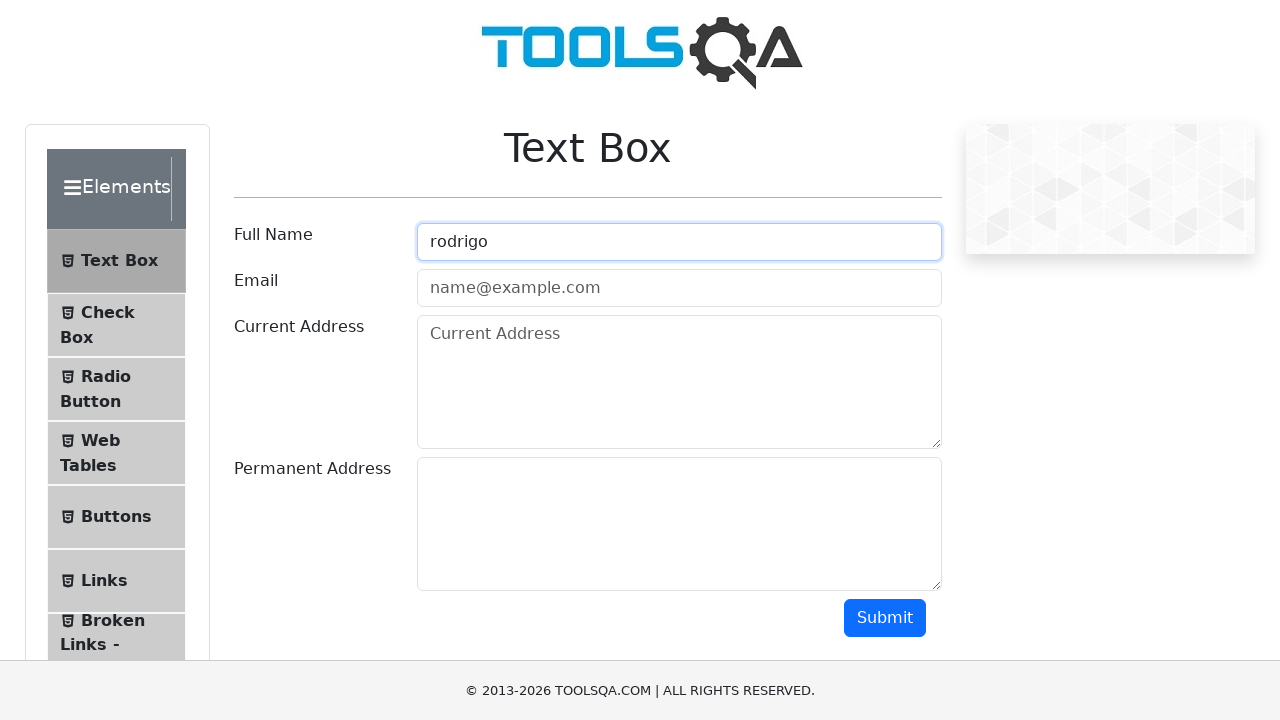

Filled email field with 'rodrigo@gmail.com' on #userEmail
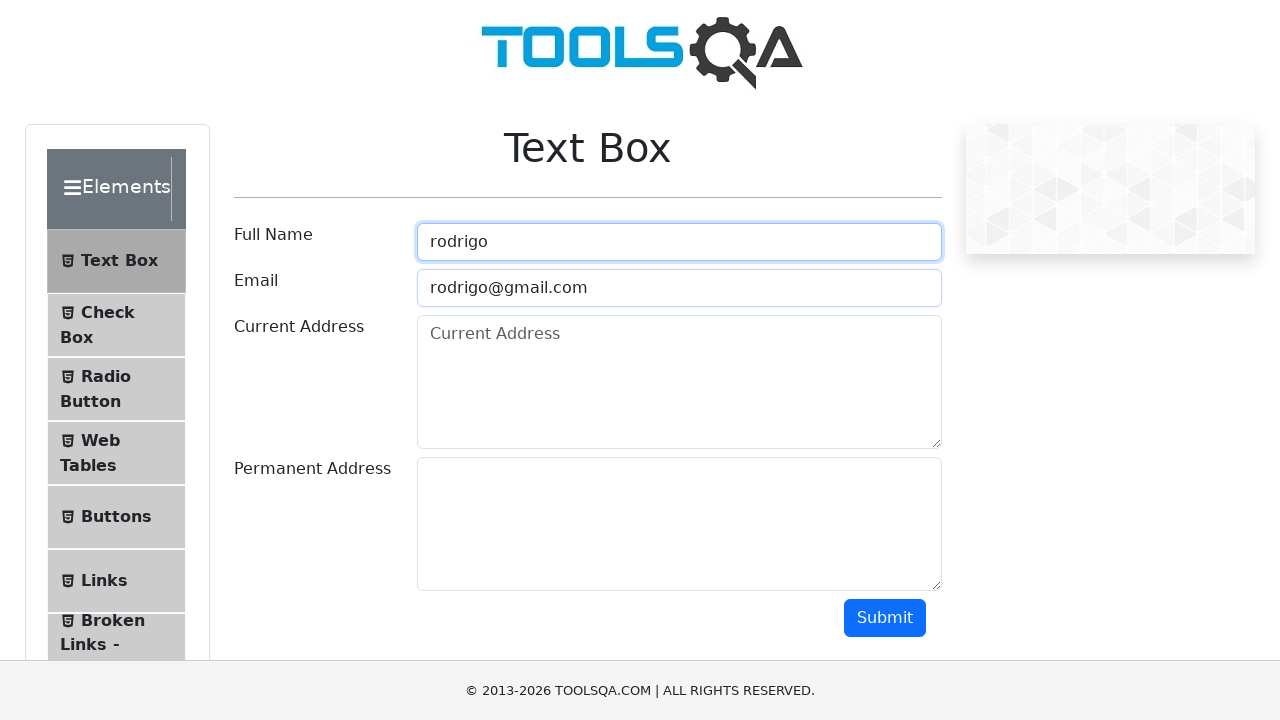

Clicked submit button to submit form at (885, 618) on #submit
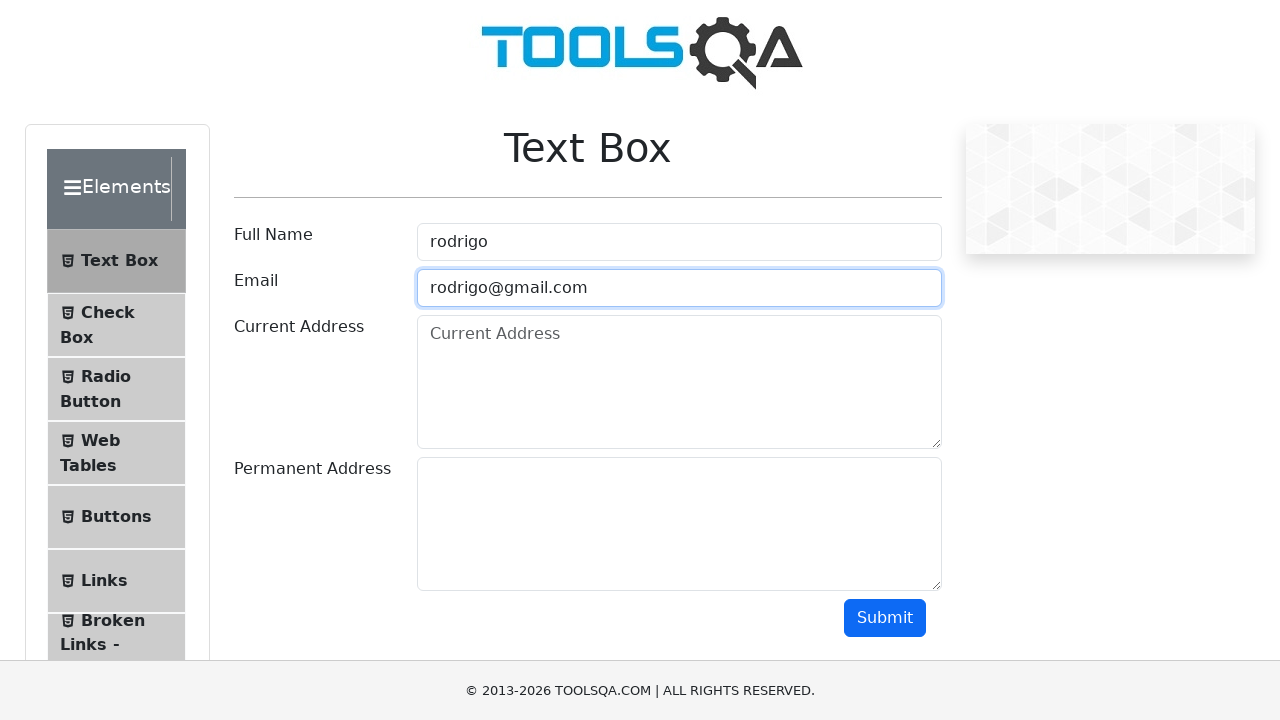

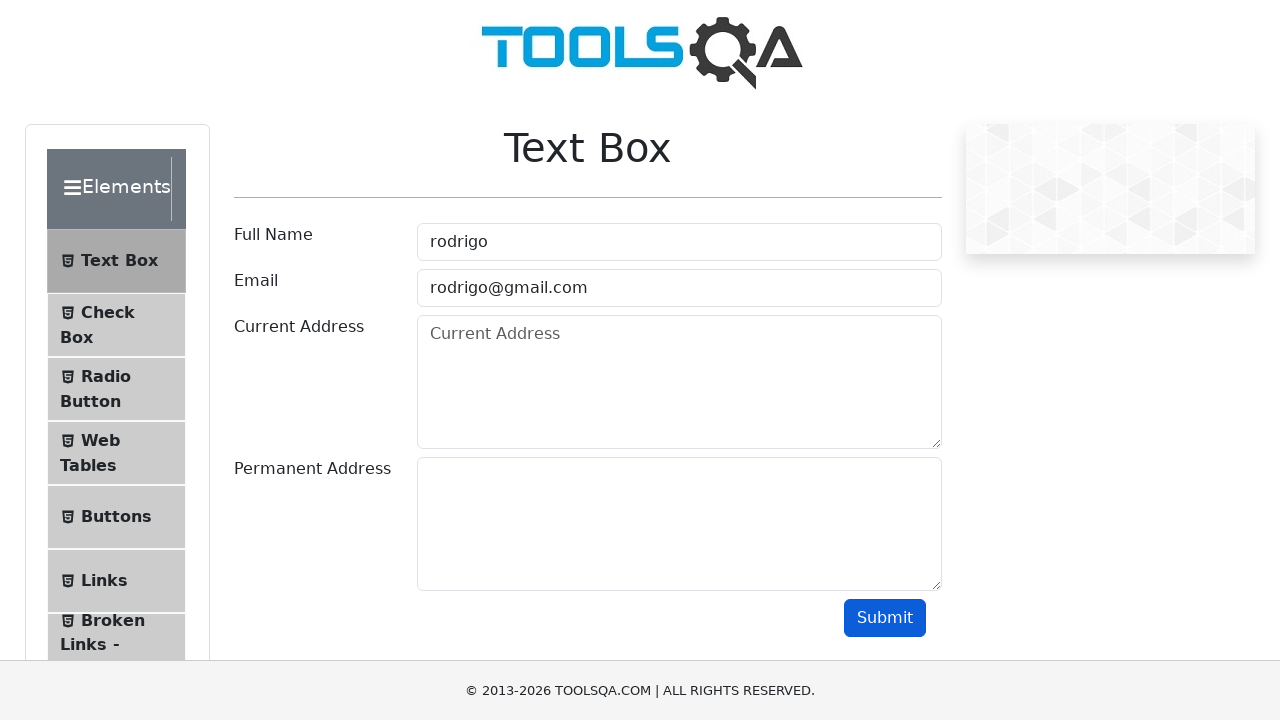